Tests favoriting a single book by clicking the heart button and then navigating to "My Books" page

Starting URL: https://tap-ht24-testverktyg.github.io/exam-template/

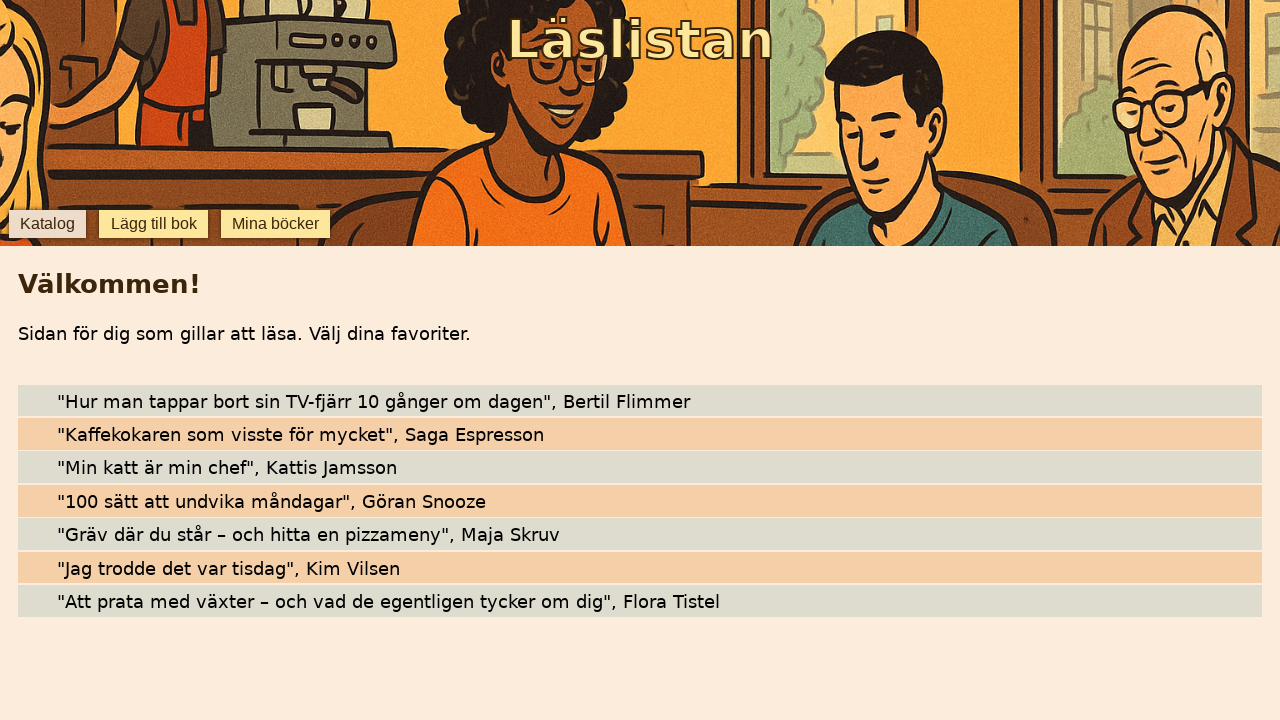

Clicked the heart button to favorite the first book at (40, 400) on internal:role=button[name="❤️"i] >> nth=0
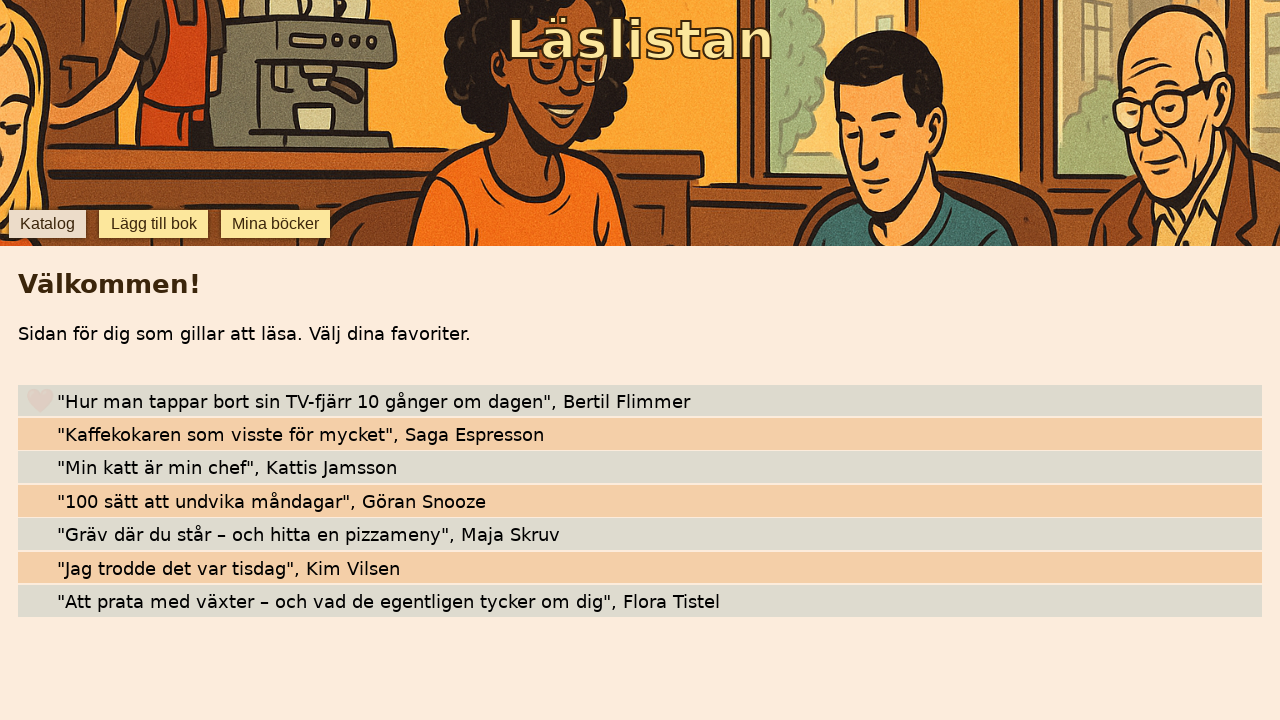

Clicked 'Mina böcker' (My Books) button to navigate to favorites page at (276, 224) on internal:role=button[name="Mina böcker"i]
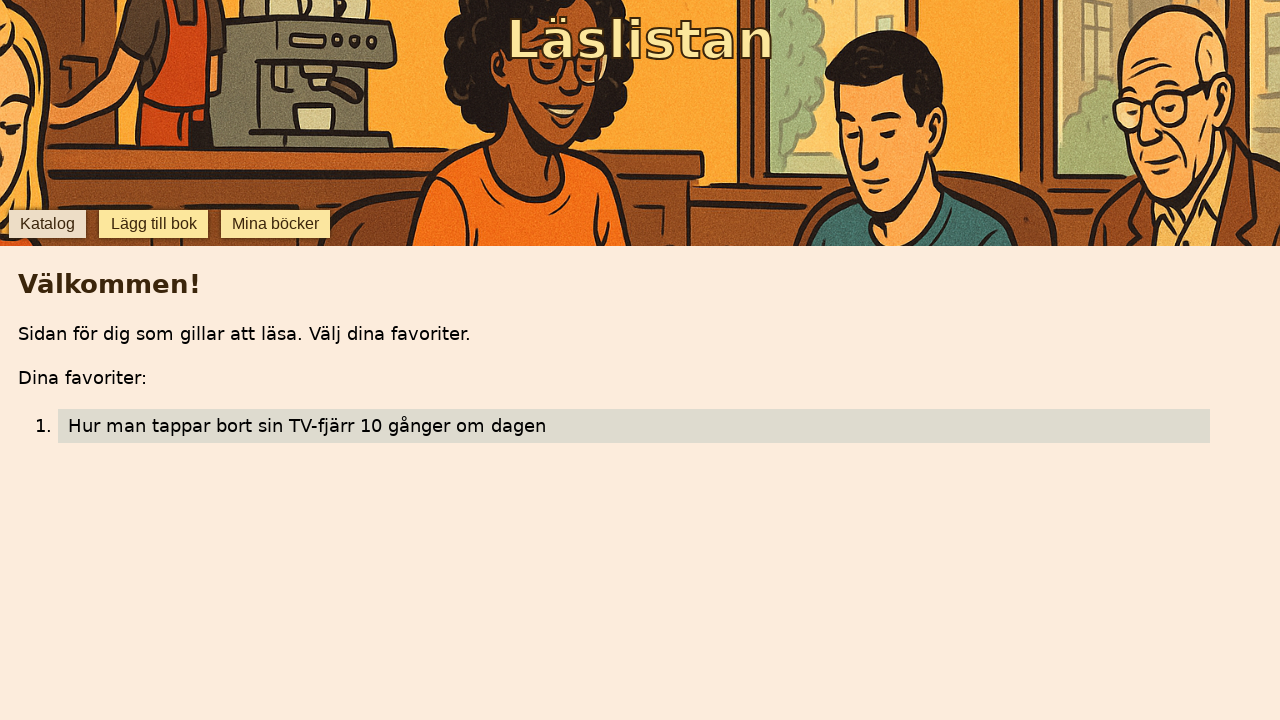

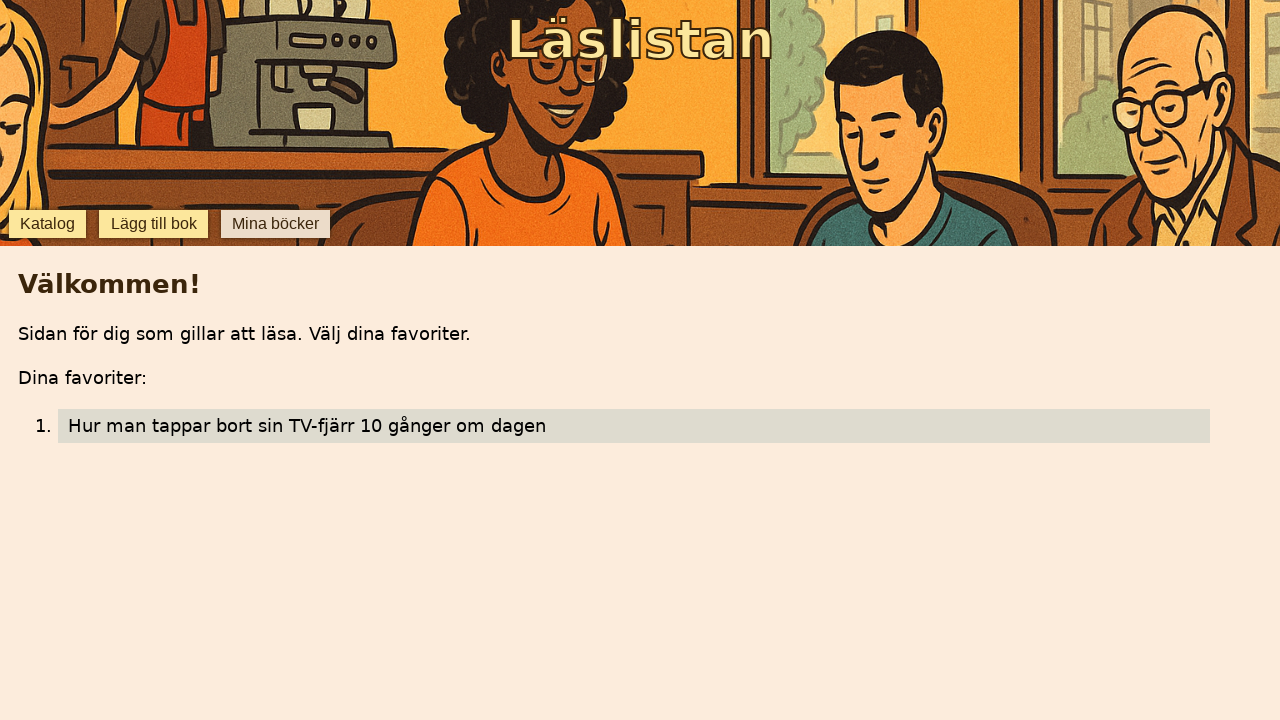